Tests displaying all items after filtering by other views

Starting URL: https://demo.playwright.dev/todomvc

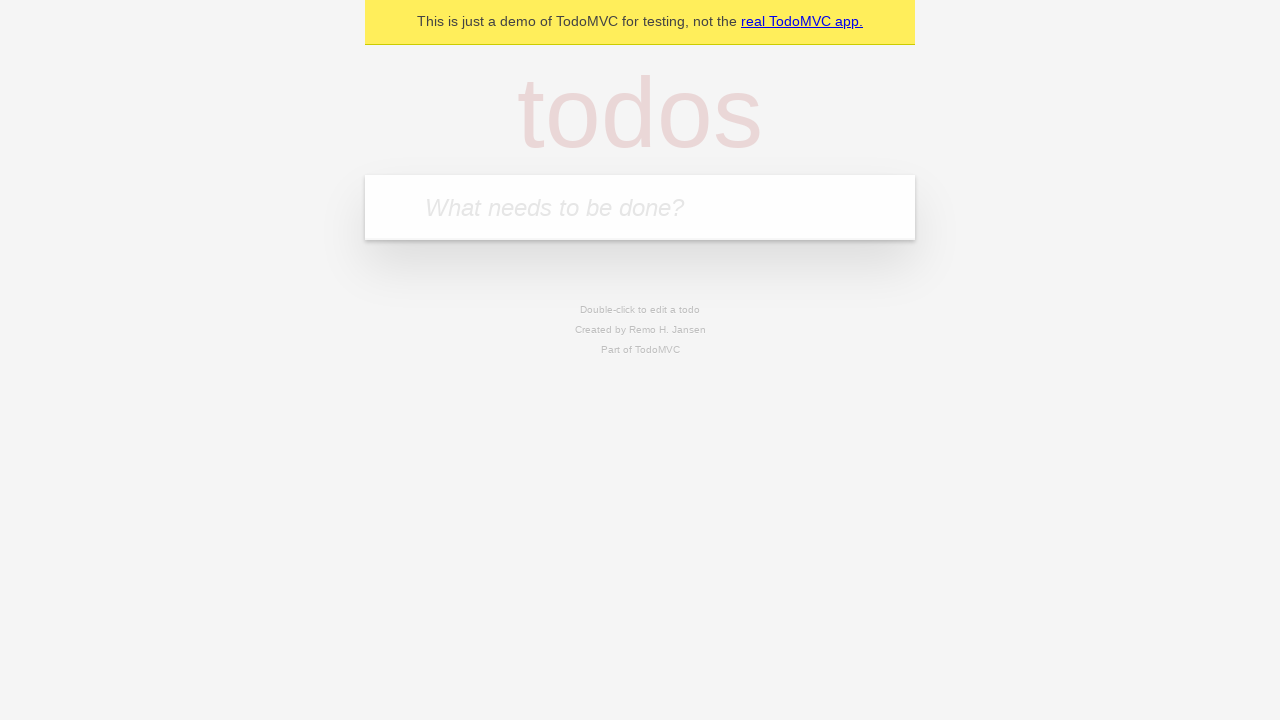

Filled todo input with 'buy some cheese' on internal:attr=[placeholder="What needs to be done?"i]
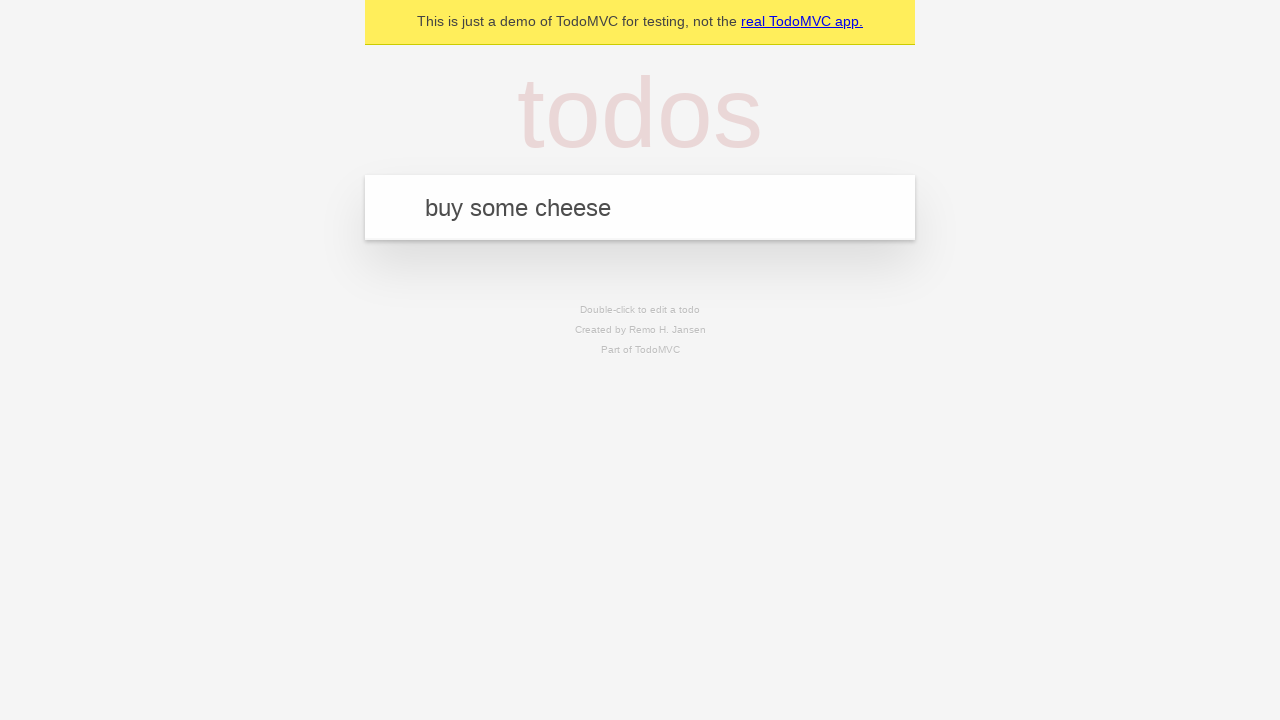

Pressed Enter to create todo 'buy some cheese' on internal:attr=[placeholder="What needs to be done?"i]
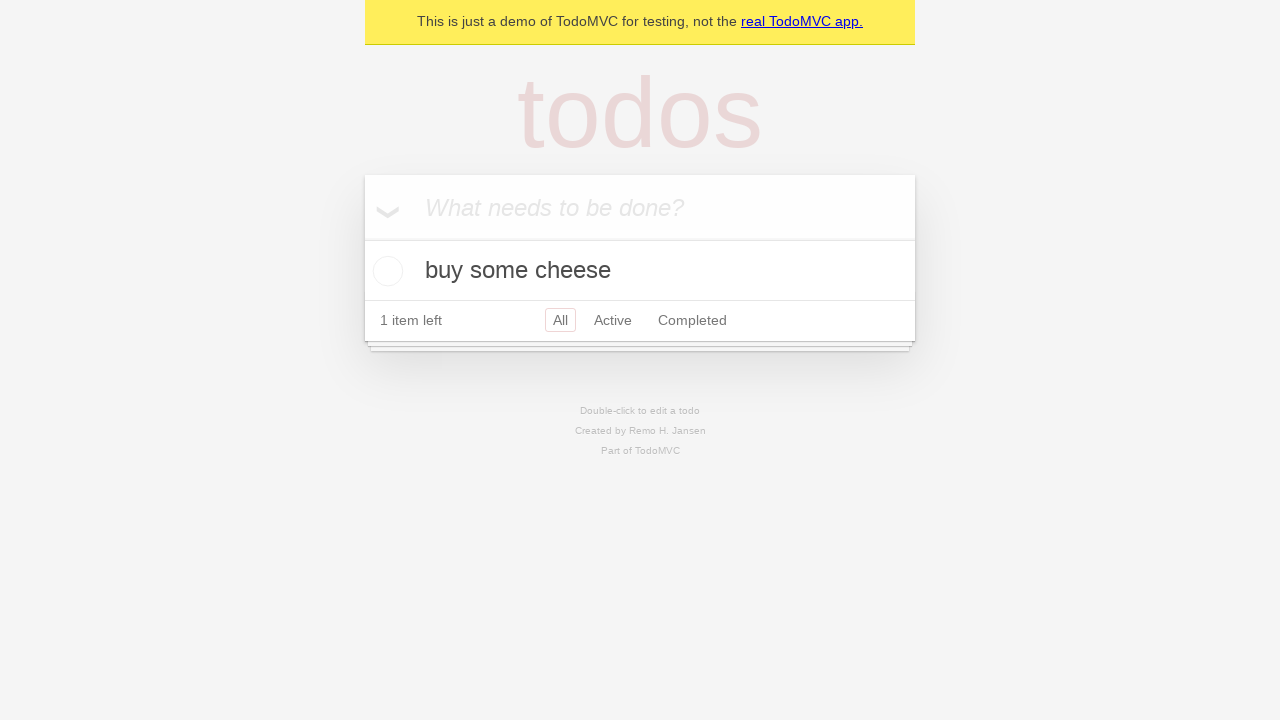

Filled todo input with 'feed the cat' on internal:attr=[placeholder="What needs to be done?"i]
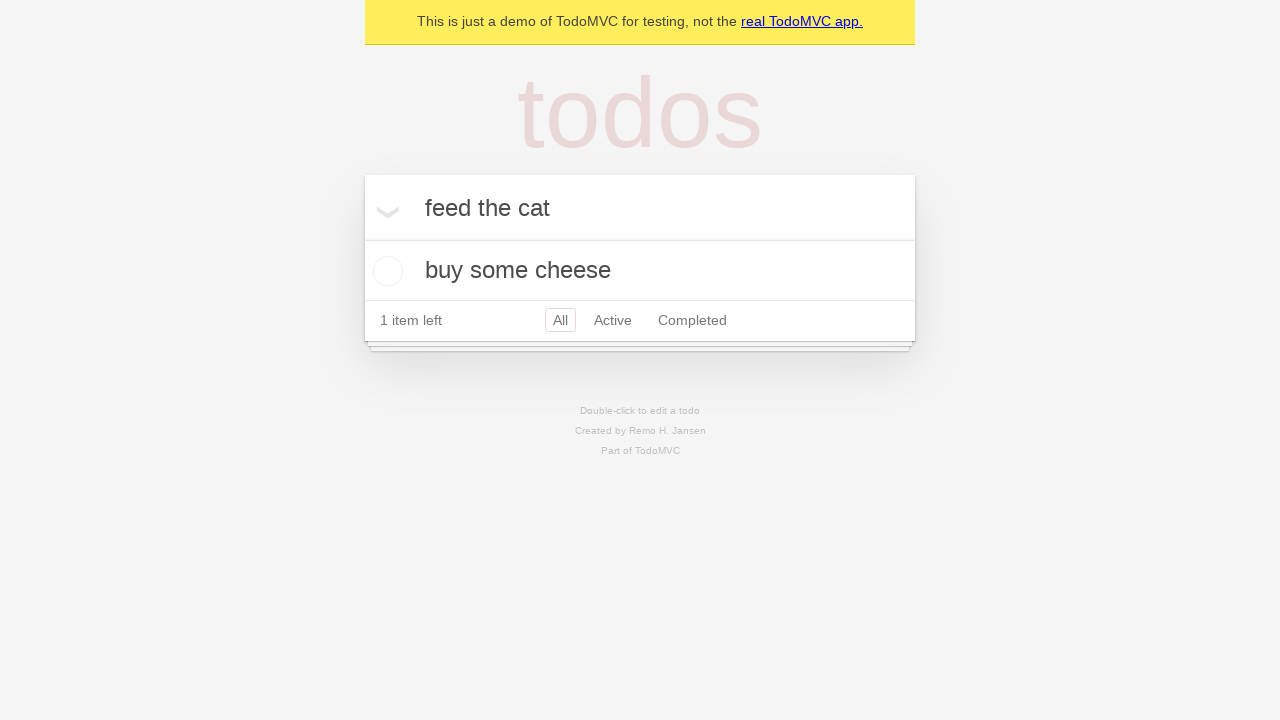

Pressed Enter to create todo 'feed the cat' on internal:attr=[placeholder="What needs to be done?"i]
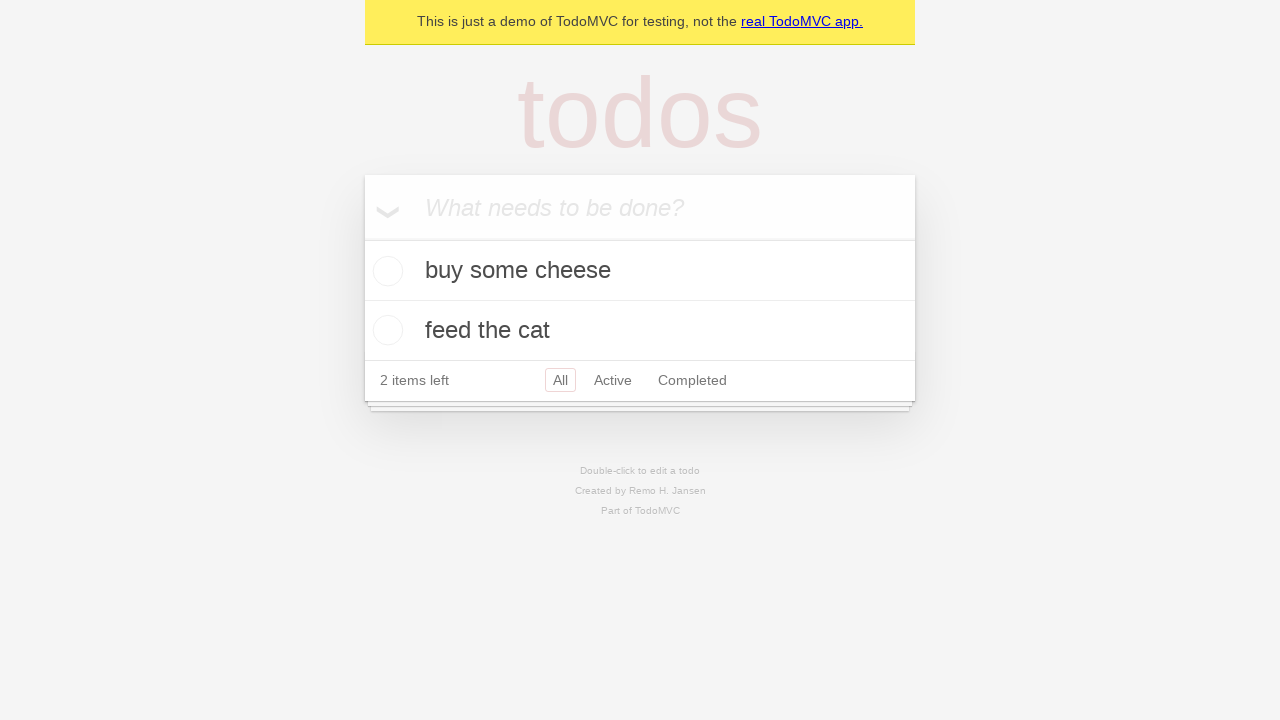

Filled todo input with 'book a doctors appointment' on internal:attr=[placeholder="What needs to be done?"i]
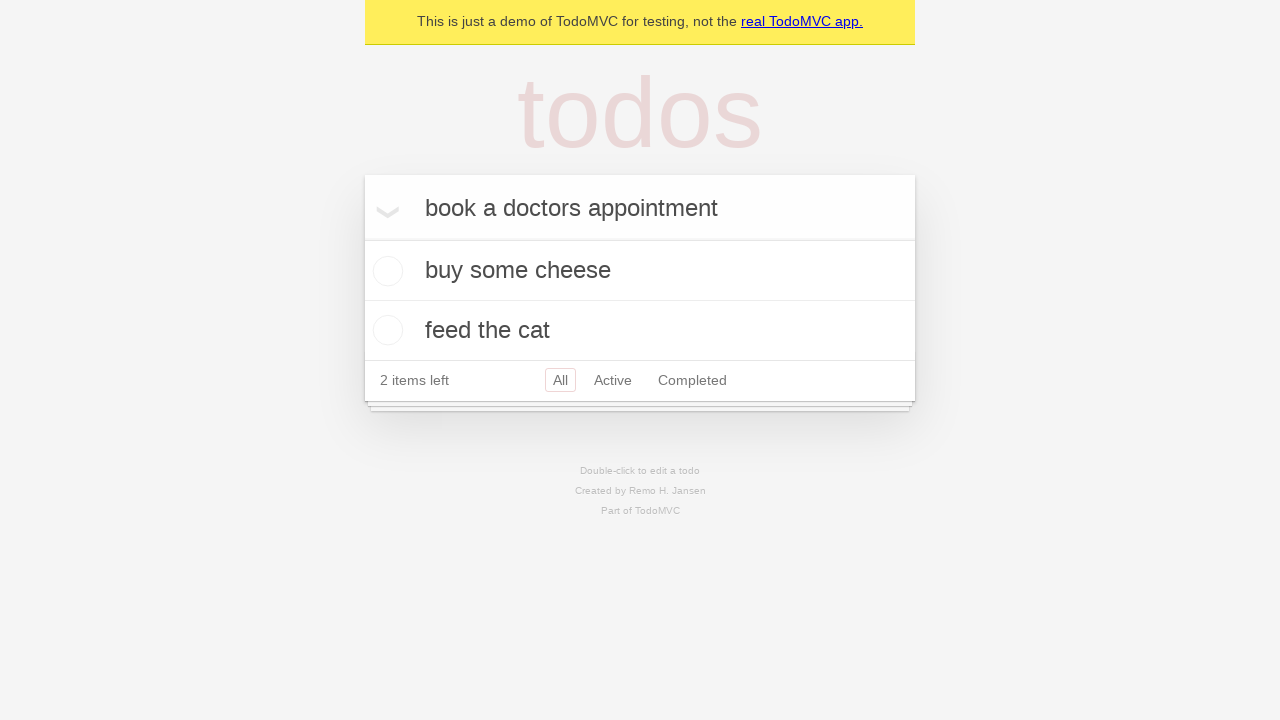

Pressed Enter to create todo 'book a doctors appointment' on internal:attr=[placeholder="What needs to be done?"i]
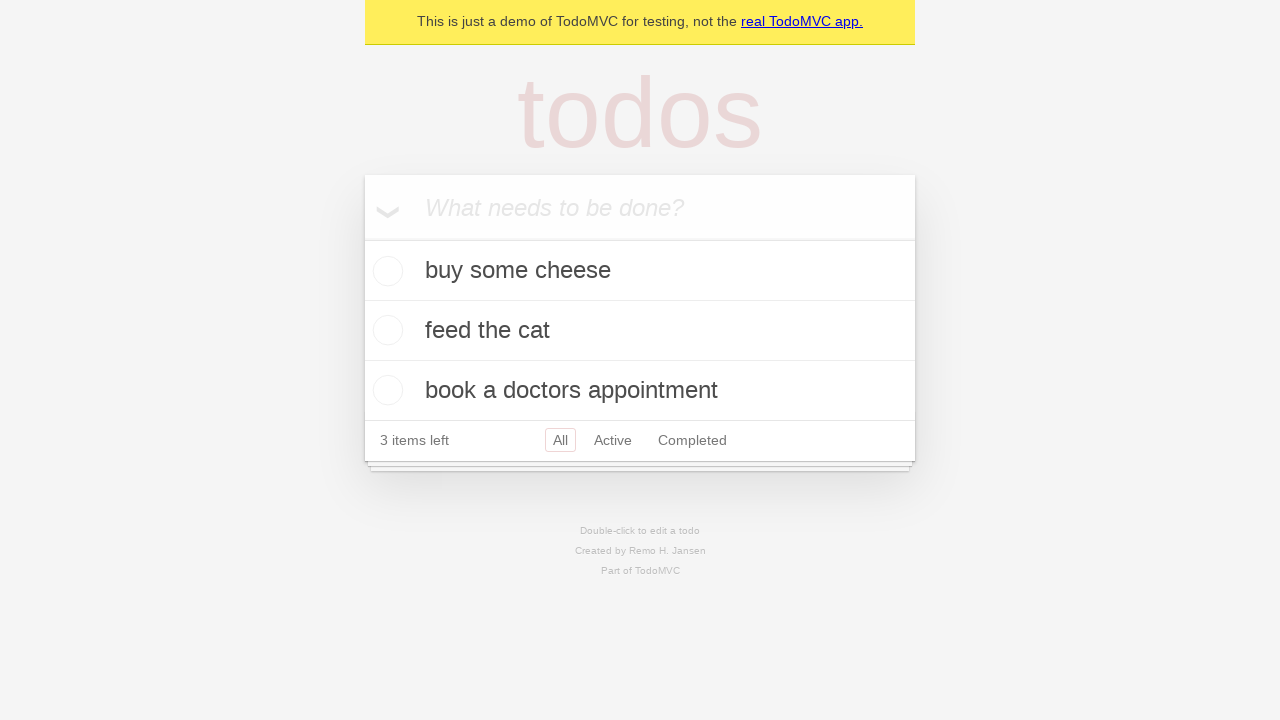

Checked the second todo item at (385, 330) on internal:testid=[data-testid="todo-item"s] >> nth=1 >> internal:role=checkbox
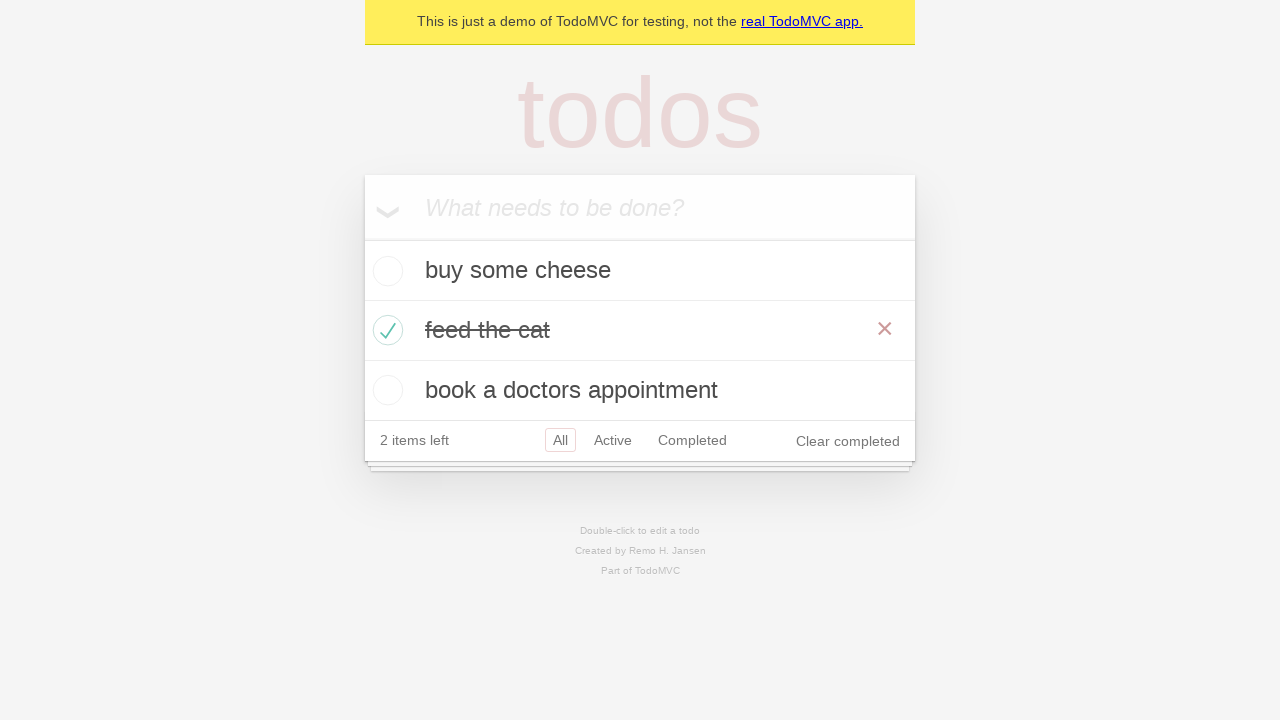

Clicked 'Active' filter to display only active items at (613, 440) on internal:role=link[name="Active"i]
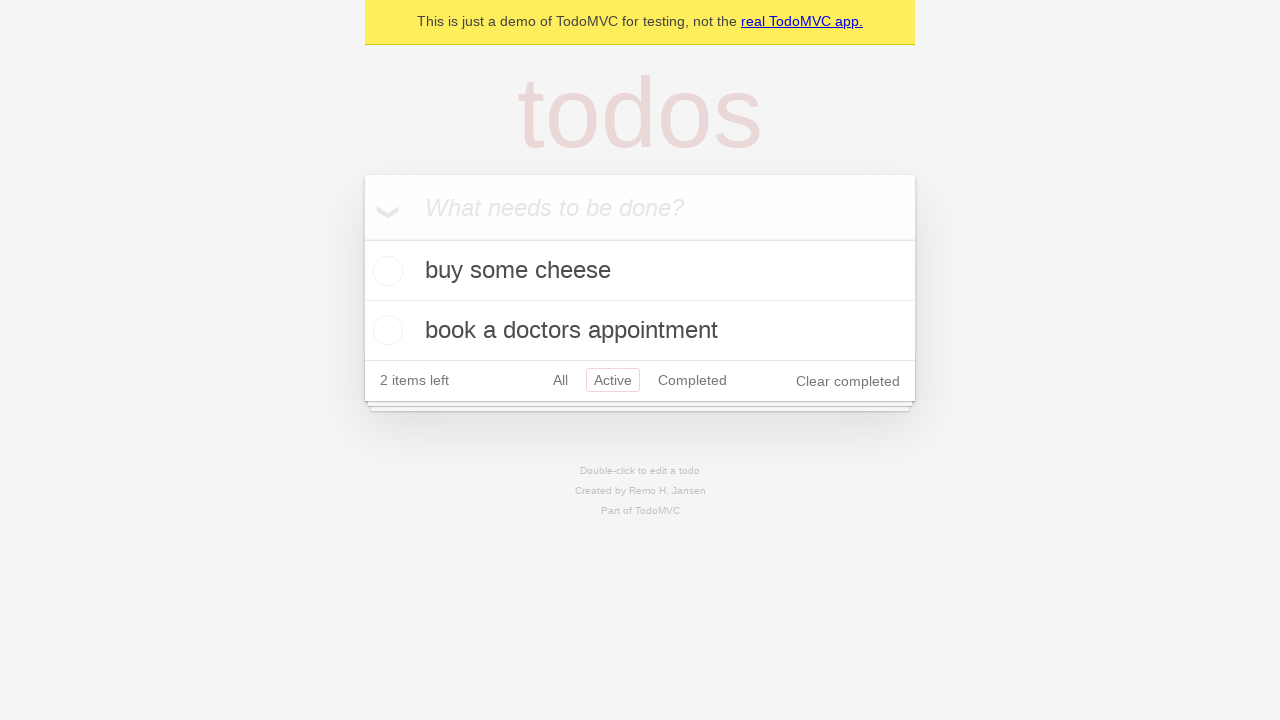

Clicked 'Completed' filter to display only completed items at (692, 380) on internal:role=link[name="Completed"i]
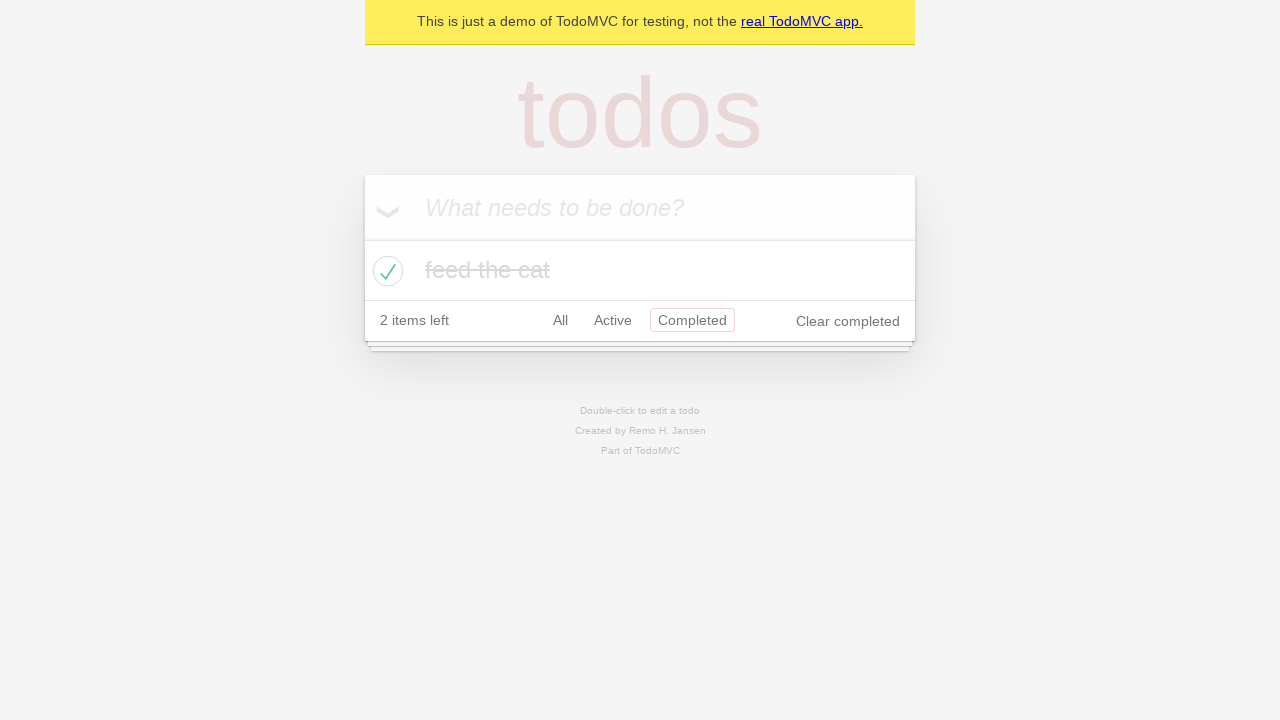

Clicked 'All' filter to display all items at (560, 320) on internal:role=link[name="All"i]
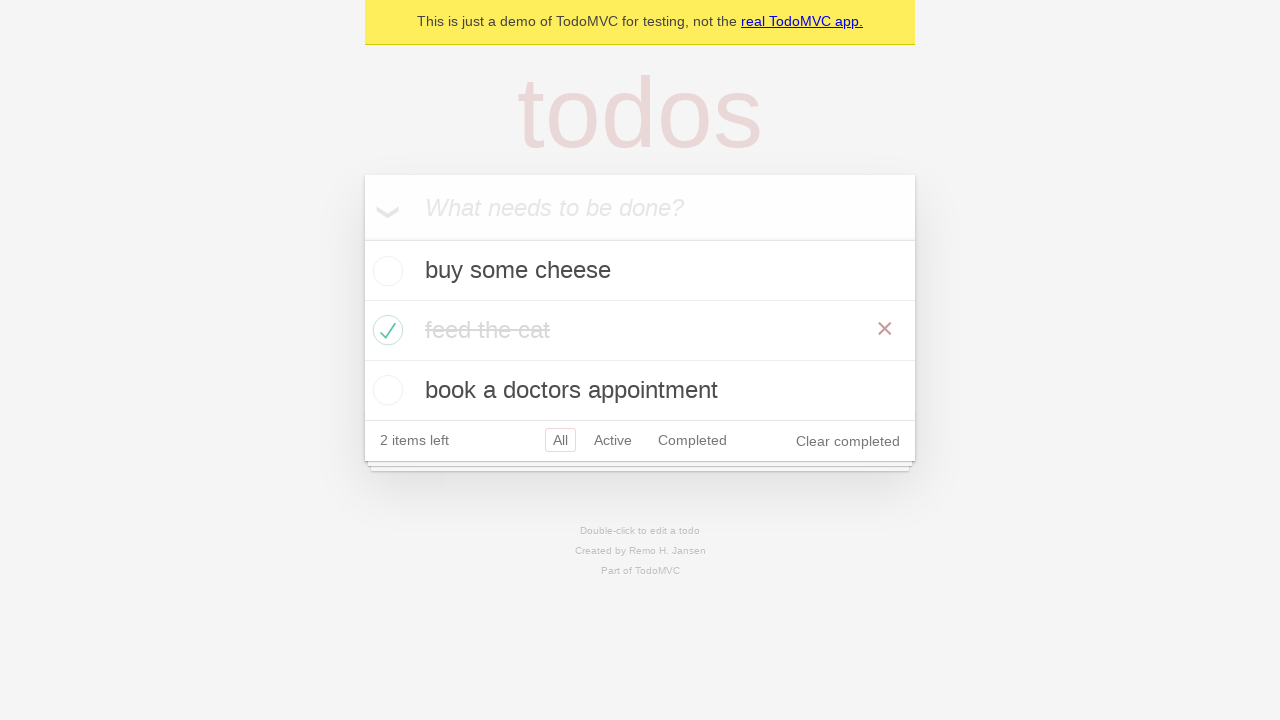

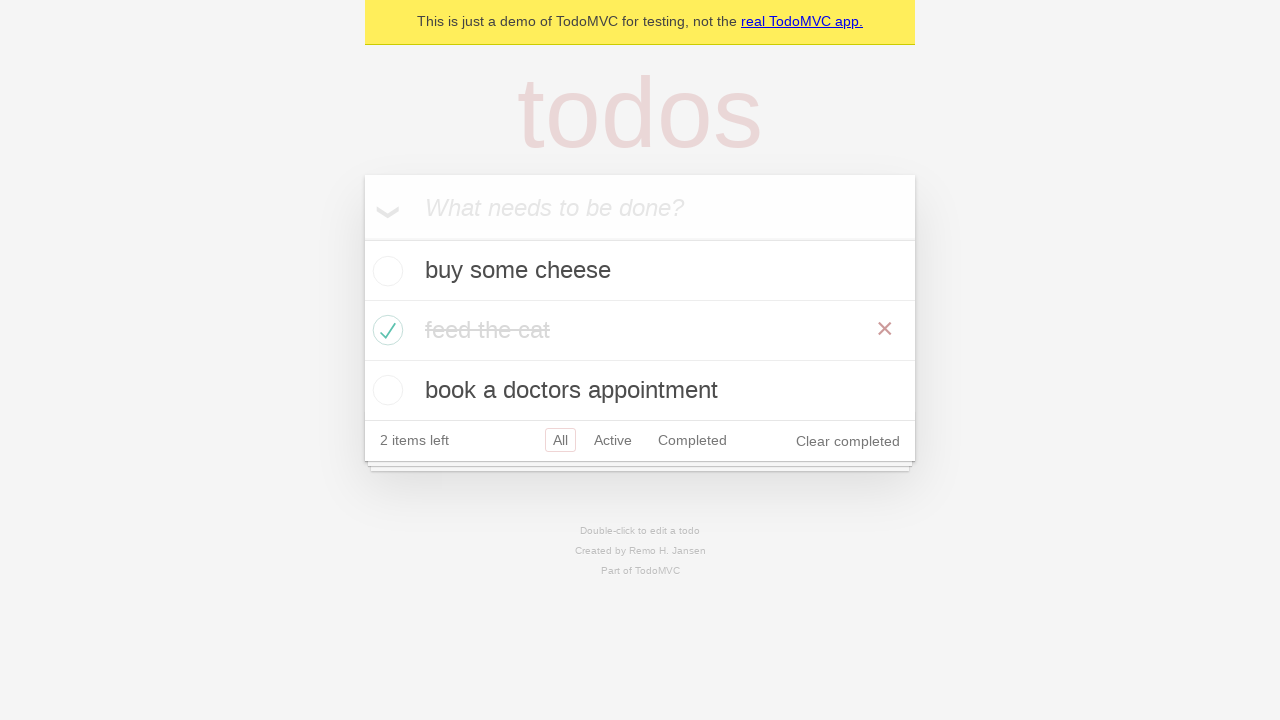